Tests A/B test opt-out functionality by visiting the split test page, adding an opt-out cookie, refreshing the page, and verifying the heading changes to "No A/B Test"

Starting URL: http://the-internet.herokuapp.com/abtest

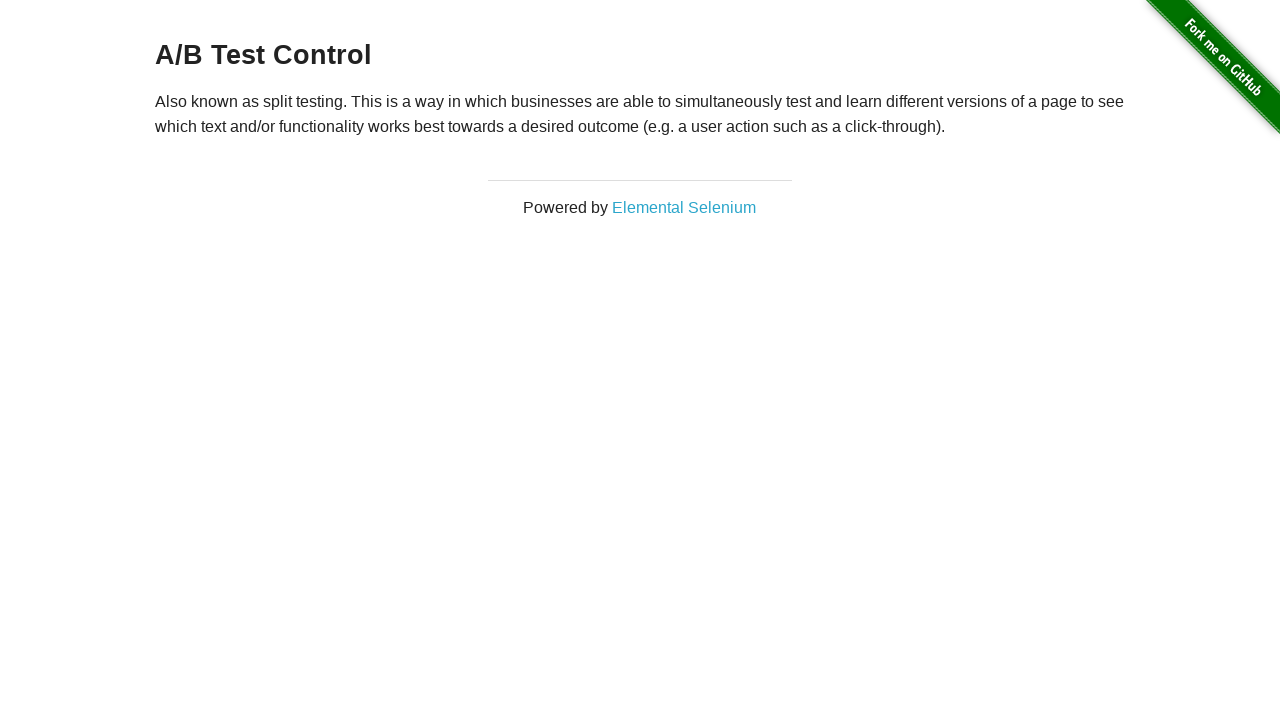

Navigated to A/B test page
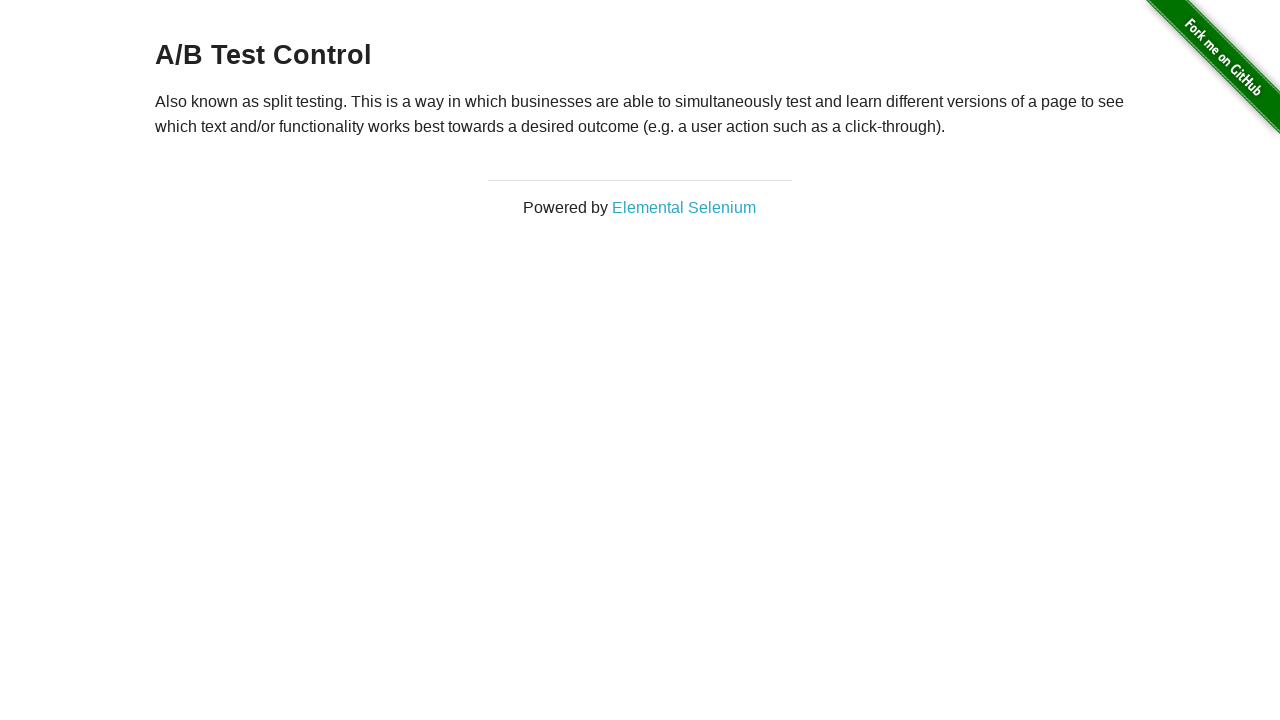

Retrieved heading text to check A/B test status
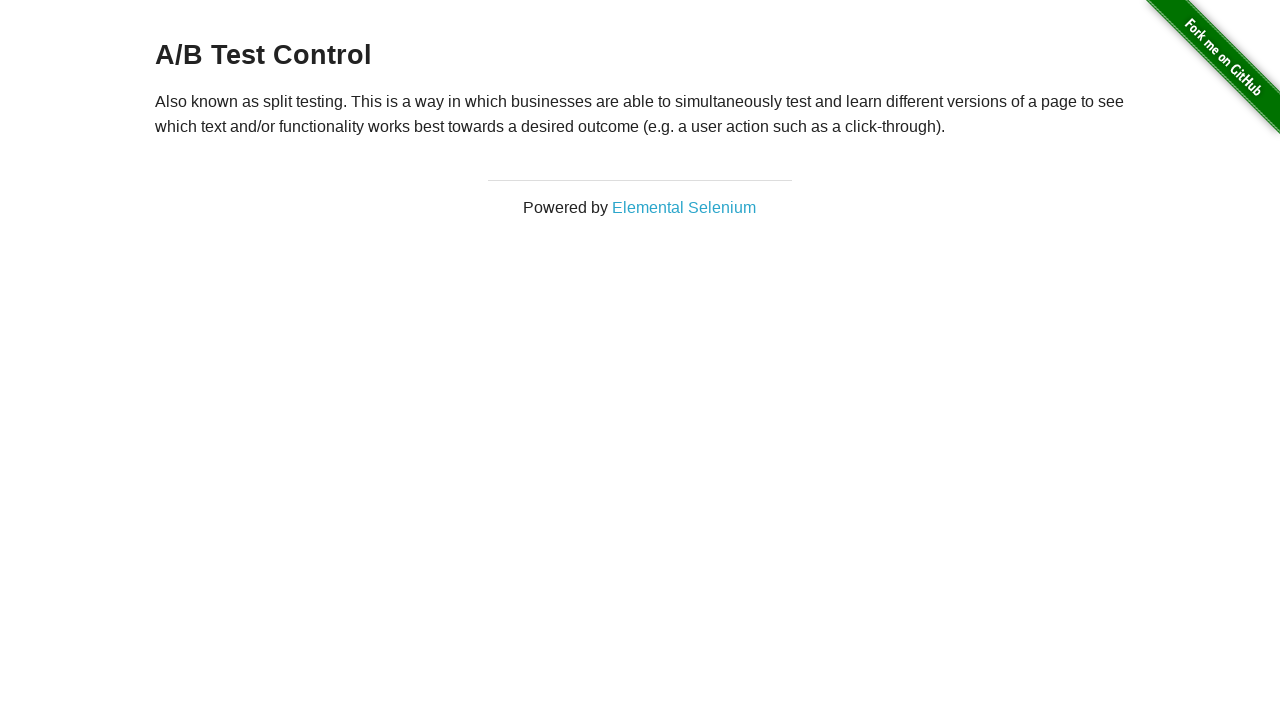

Added optimizelyOptOut cookie
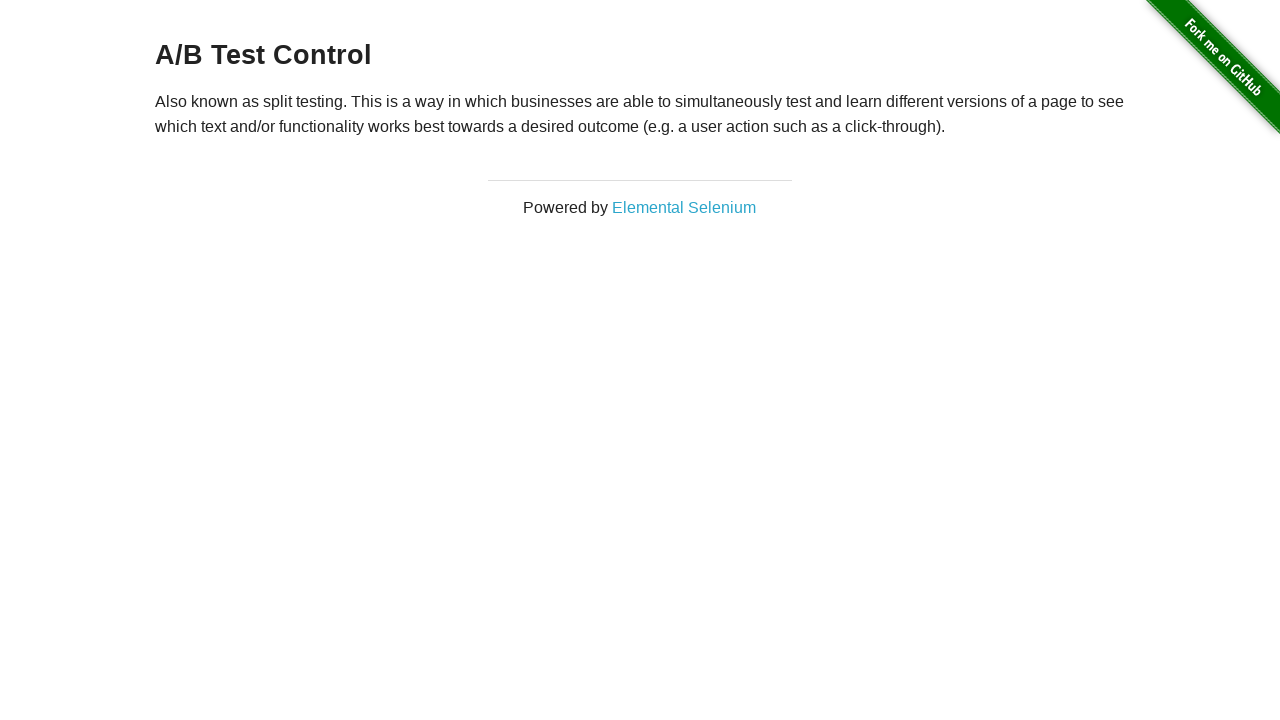

Reloaded page after adding opt-out cookie
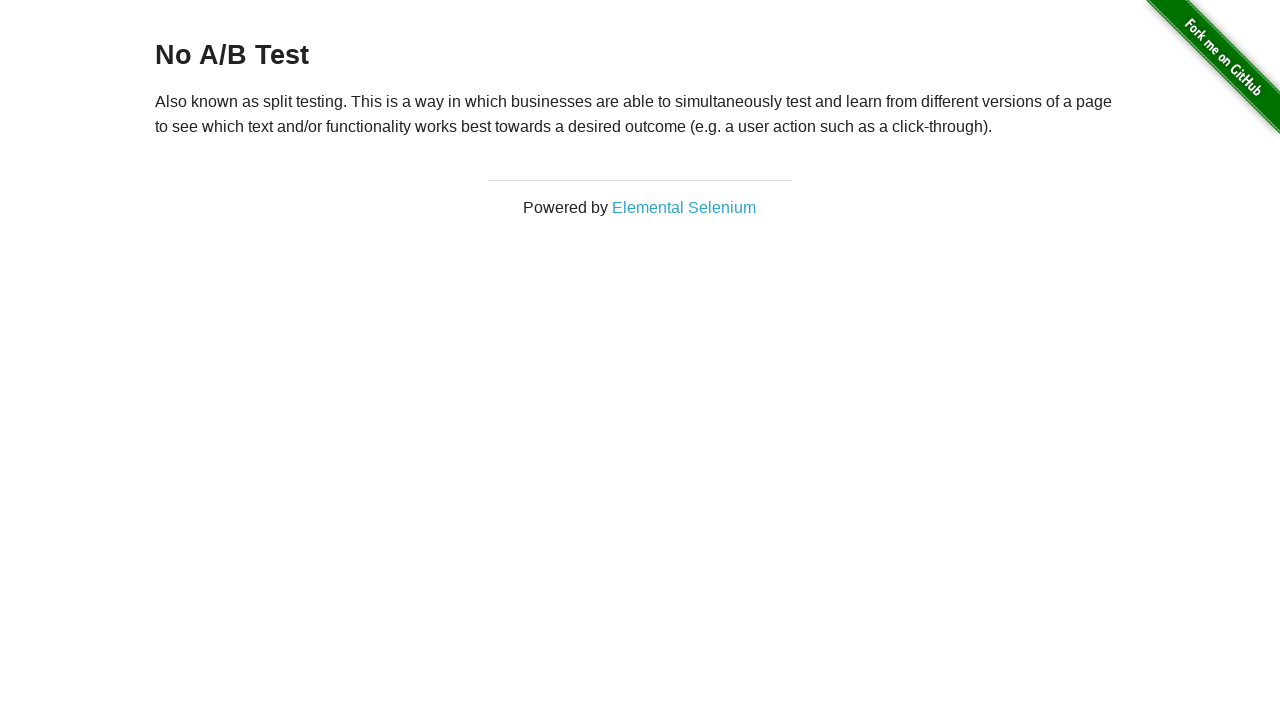

Waited for heading element to be present
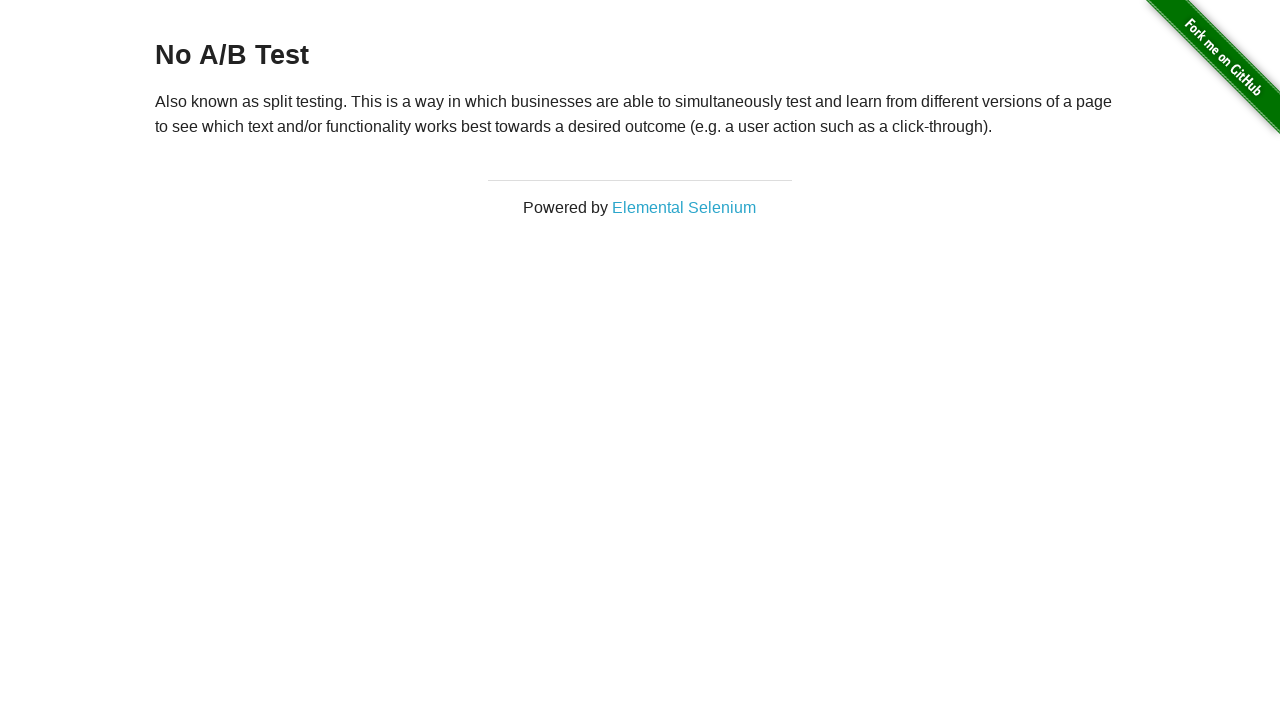

Verified heading changed to 'No A/B Test' after opt-out
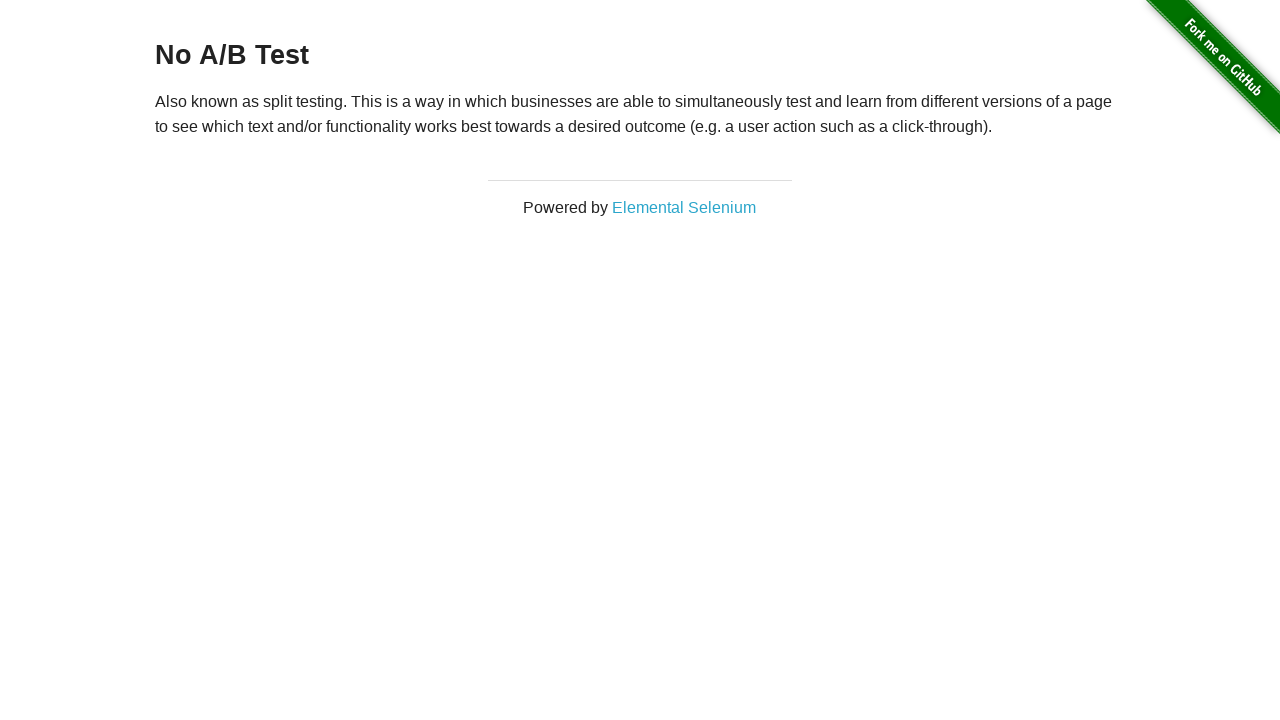

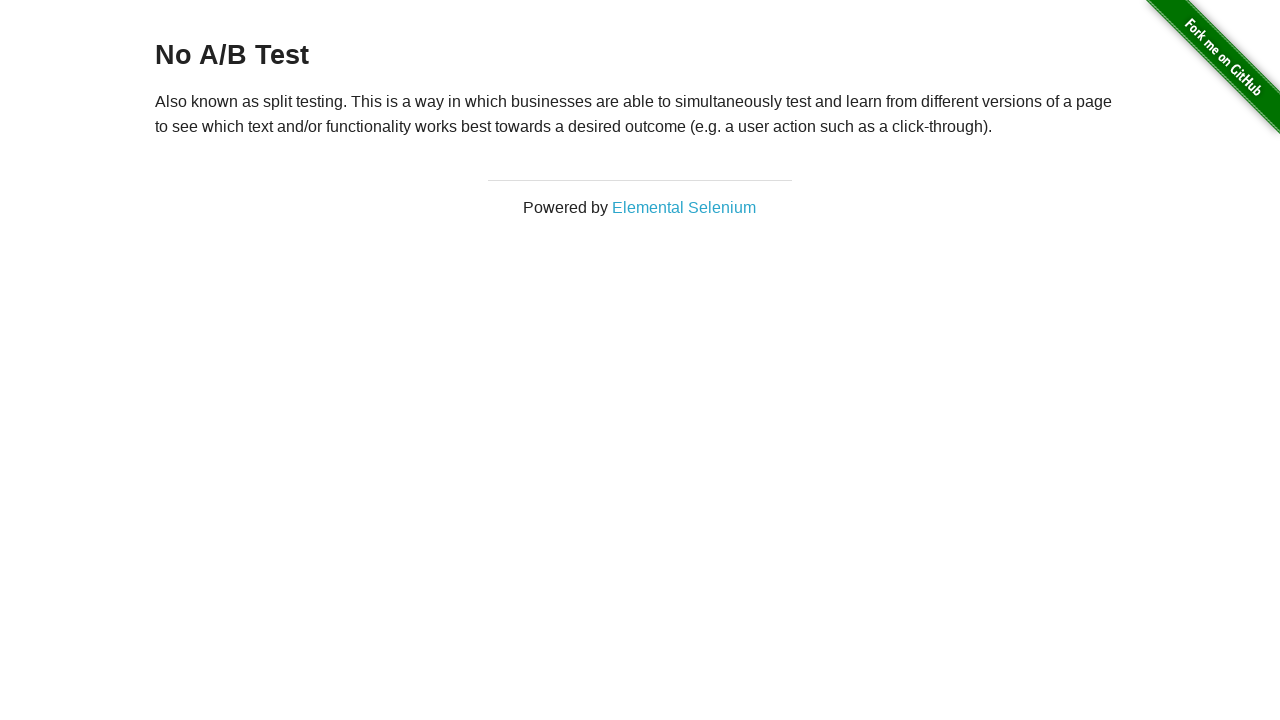